Tests the e-commerce workflow on demoblaze.com by navigating to the Laptops category, selecting a MacBook Air product, adding it to cart, and verifying the product appears in the shopping cart.

Starting URL: https://www.demoblaze.com/

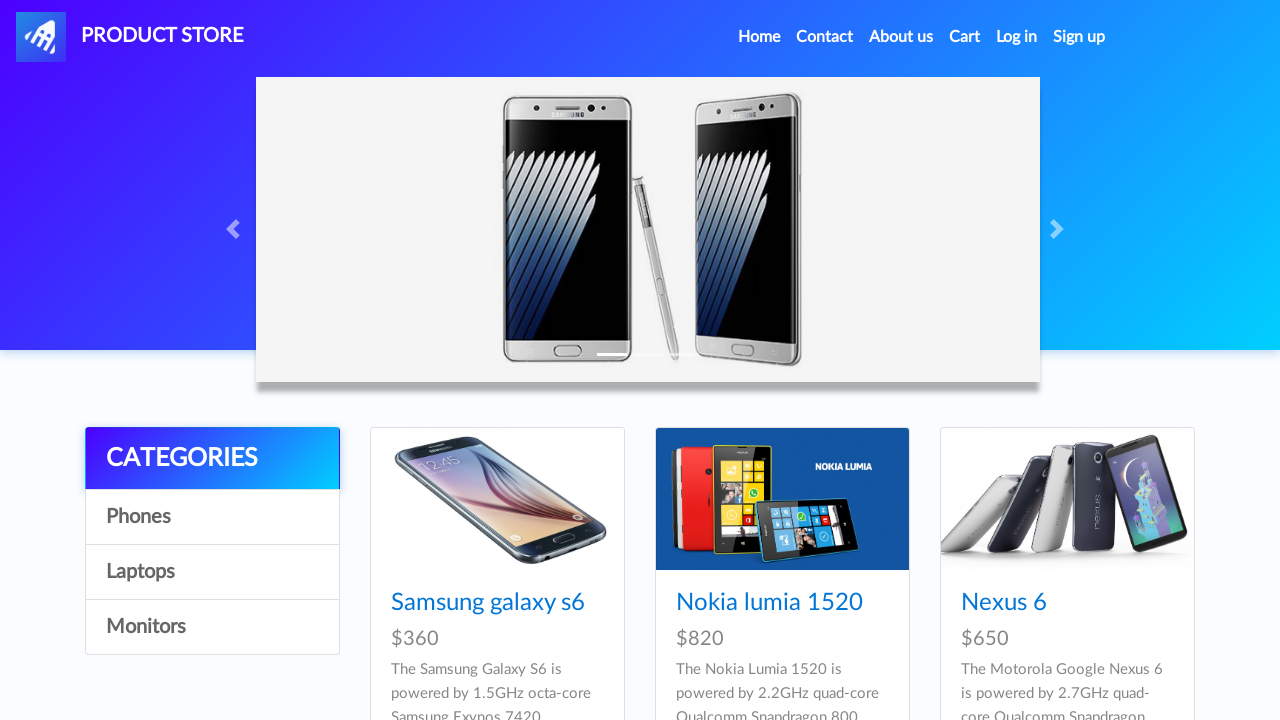

Clicked on Laptops category at (212, 572) on text=Laptops
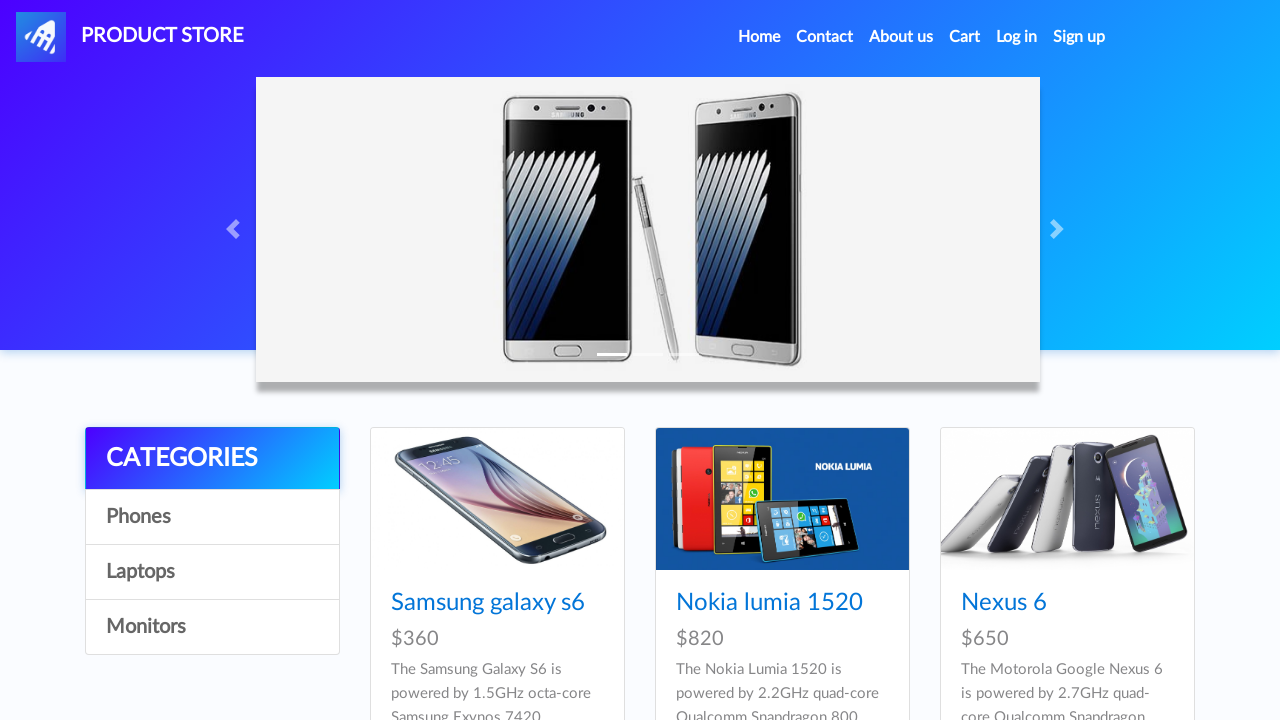

Waited for laptop products to load
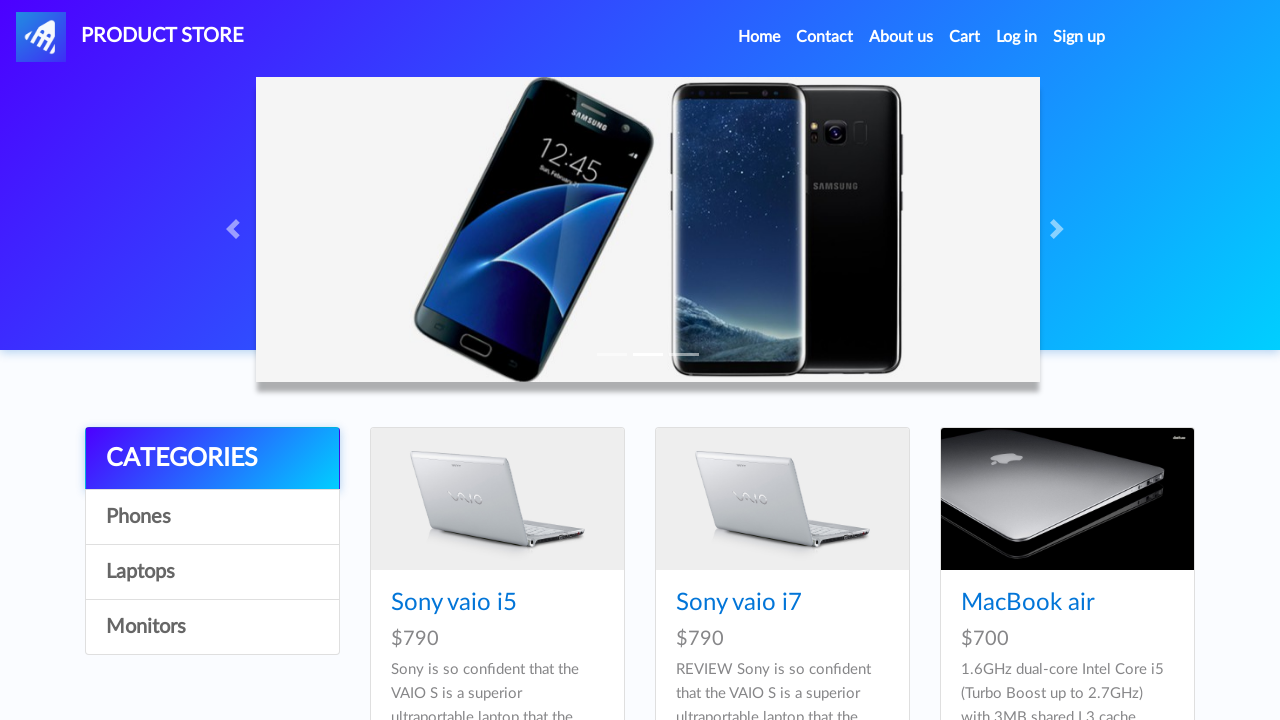

Selected MacBook Air product from laptop list at (1028, 603) on xpath=//*[@id='tbodyid']/div[3]/div/div/h4/a
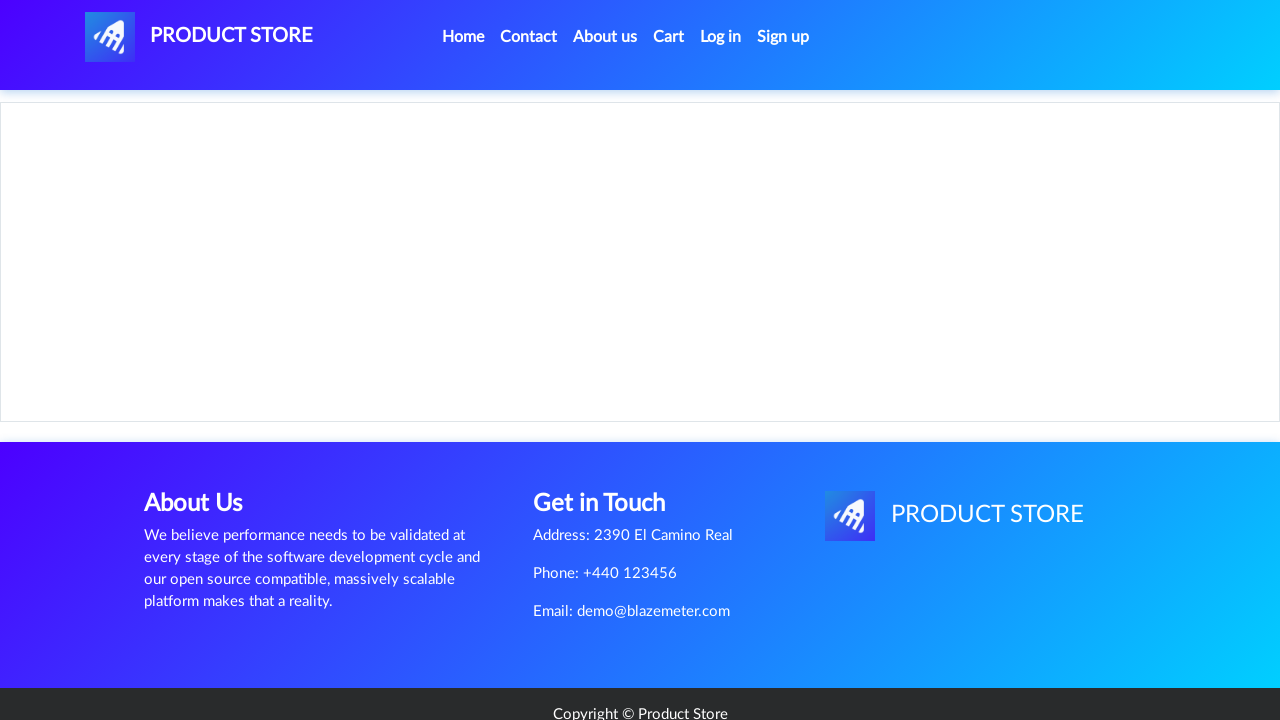

Waited for MacBook Air product page to load
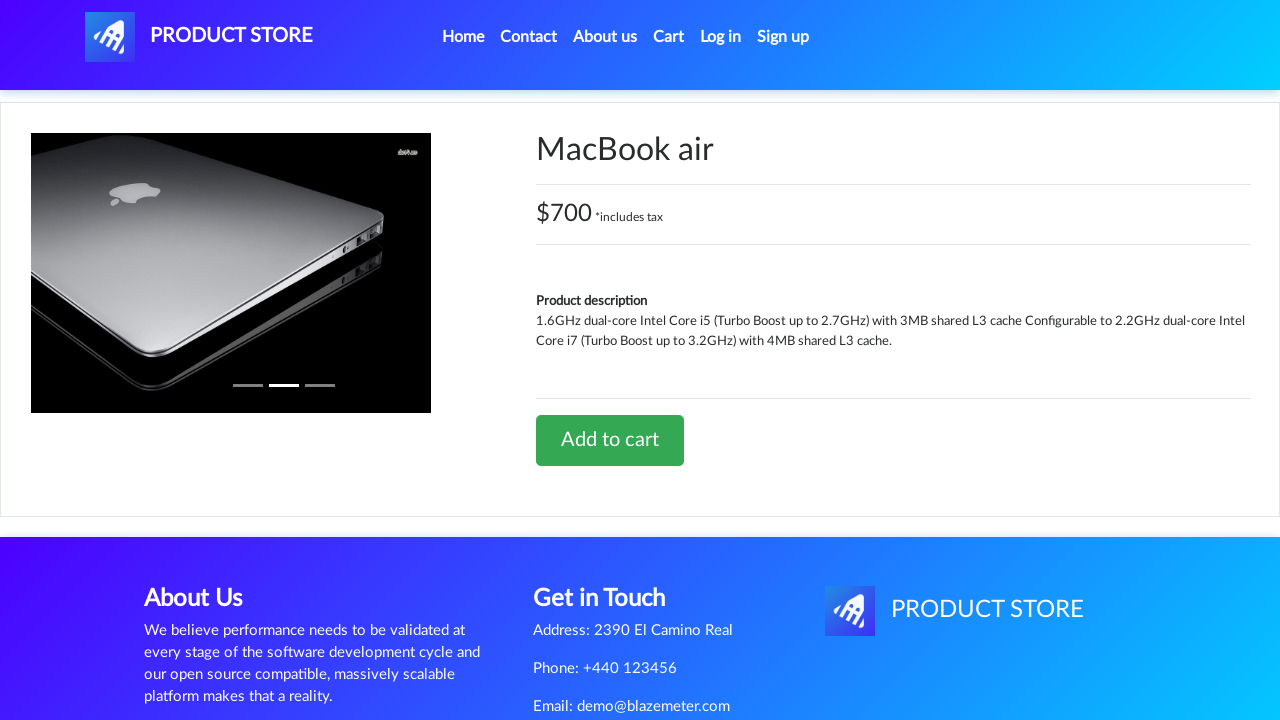

Clicked 'Add to cart' button for MacBook Air at (610, 440) on xpath=//*[@id='tbodyid']/div[2]/div/a
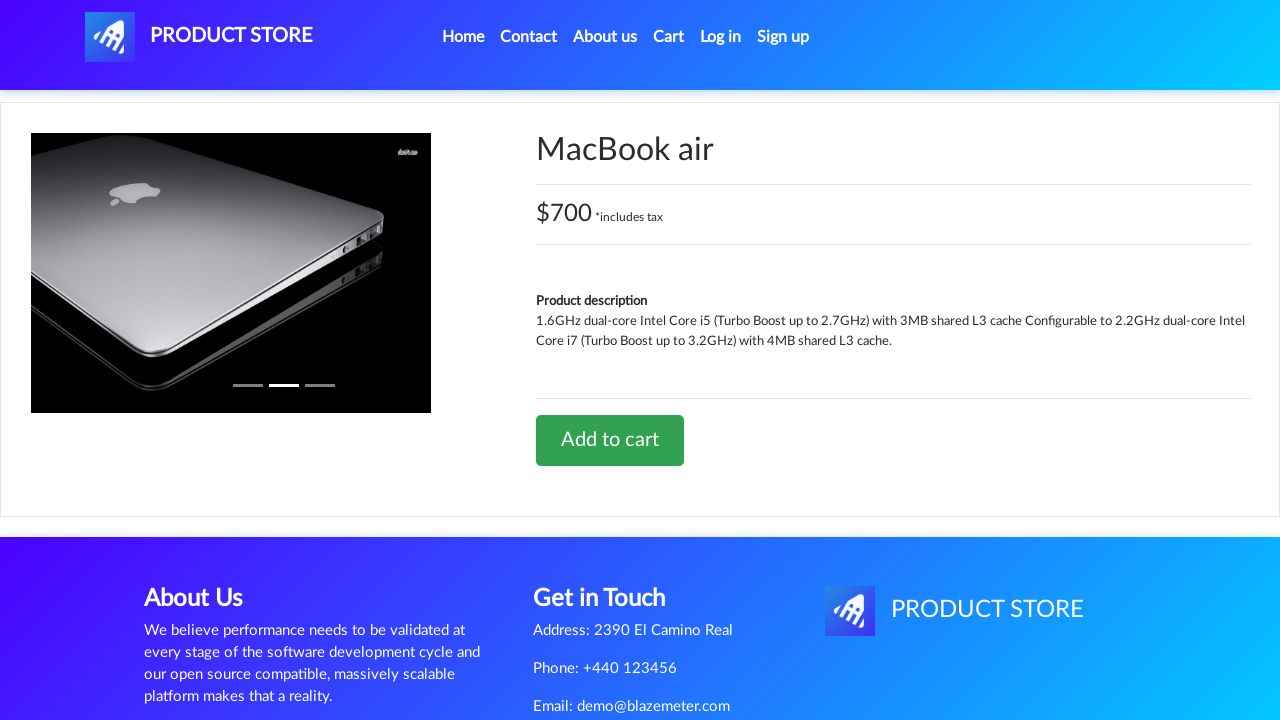

Accepted cart confirmation alert
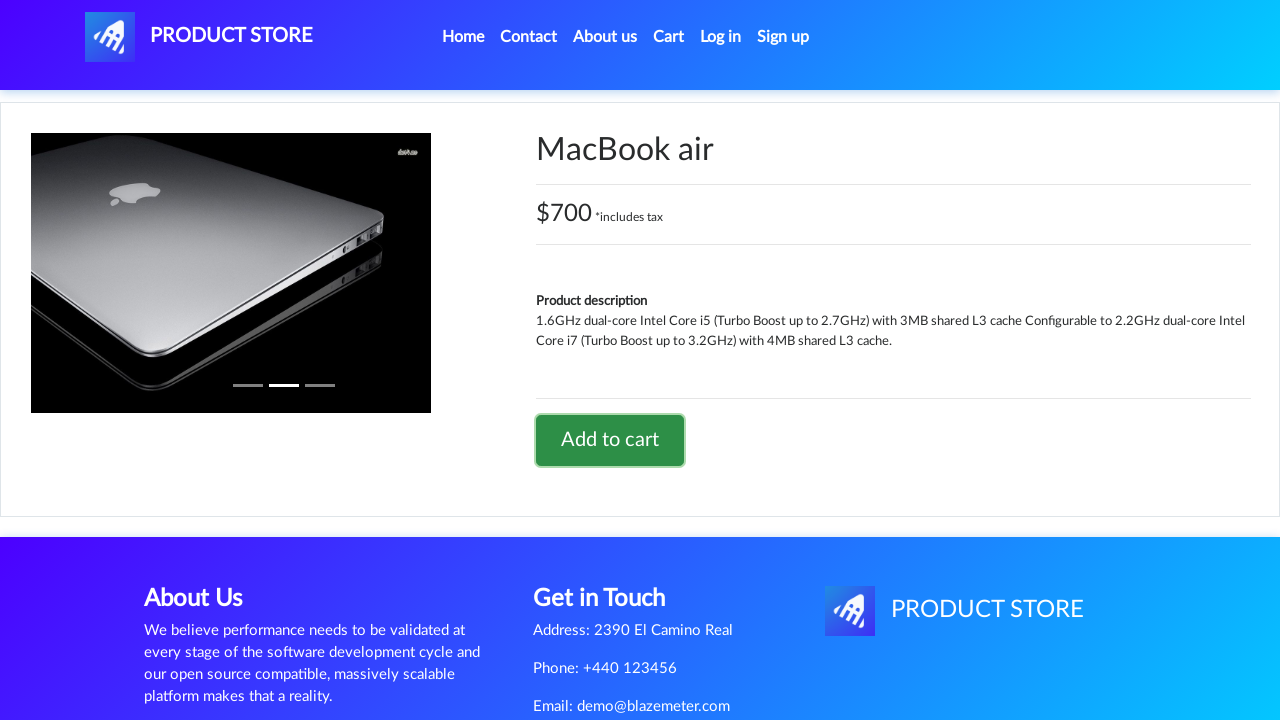

Navigated to shopping cart at (669, 37) on #cartur
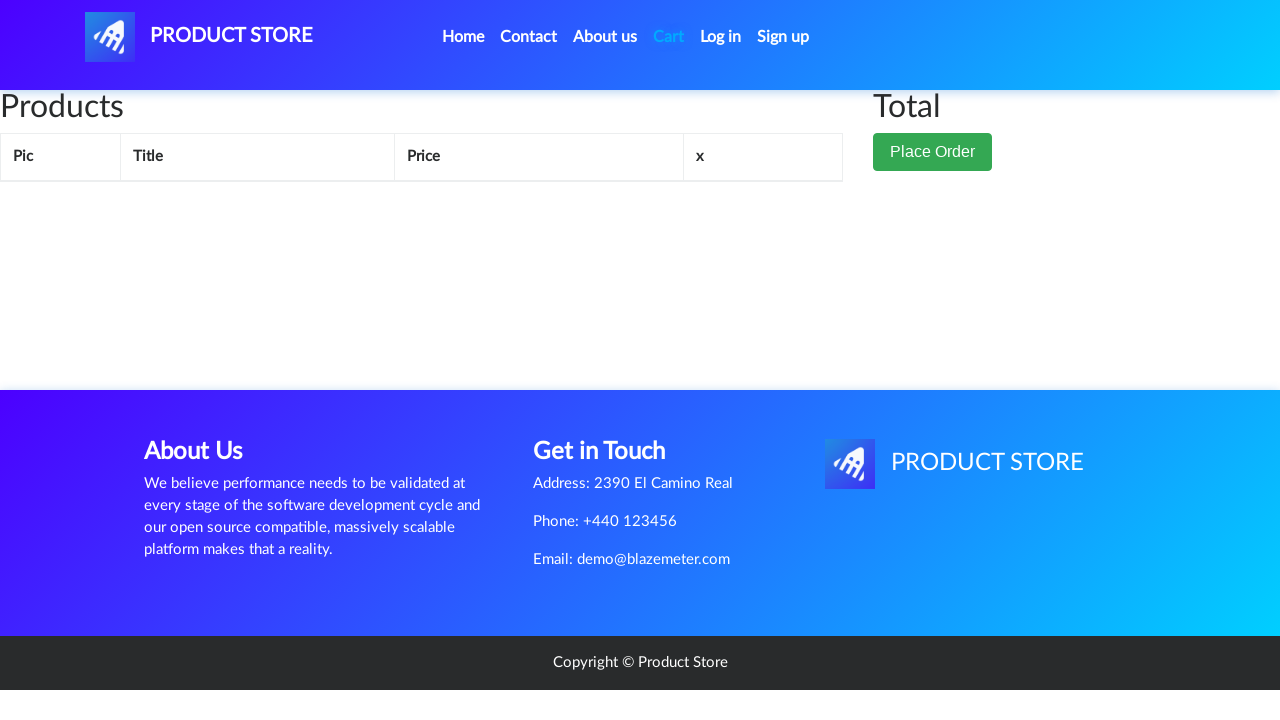

Waited for cart page to fully load
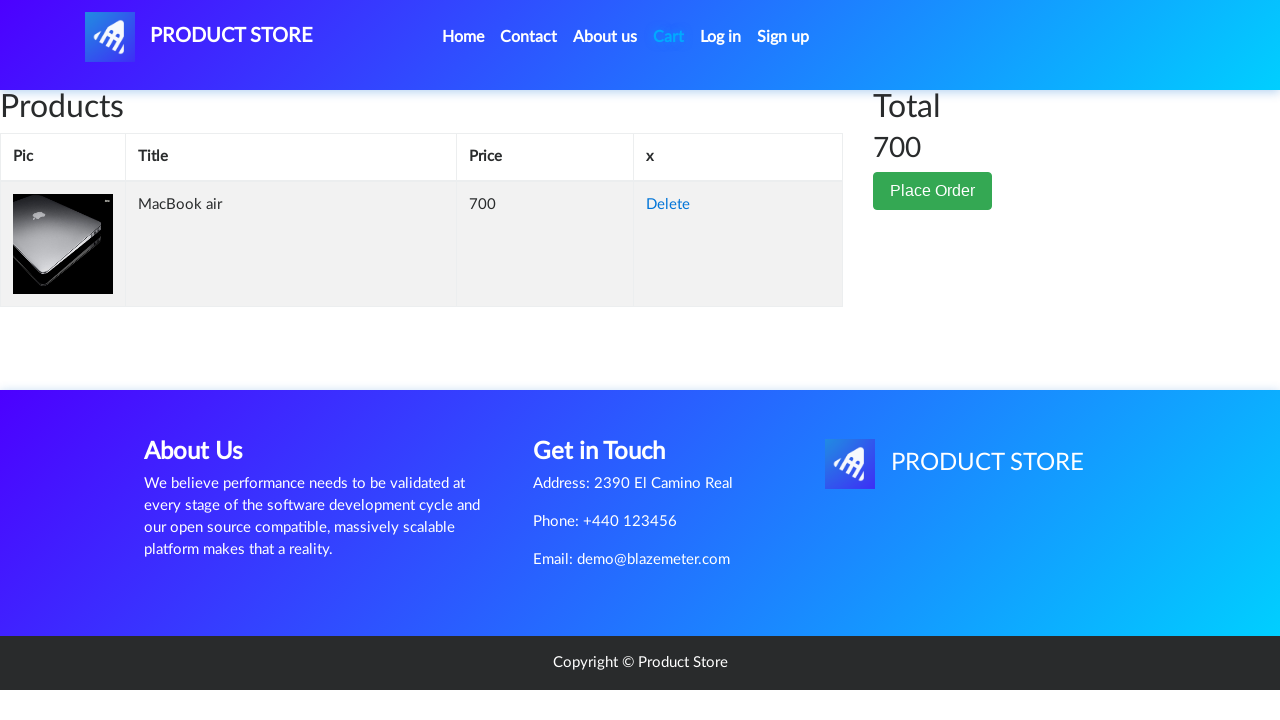

Verified MacBook Air product appears in shopping cart
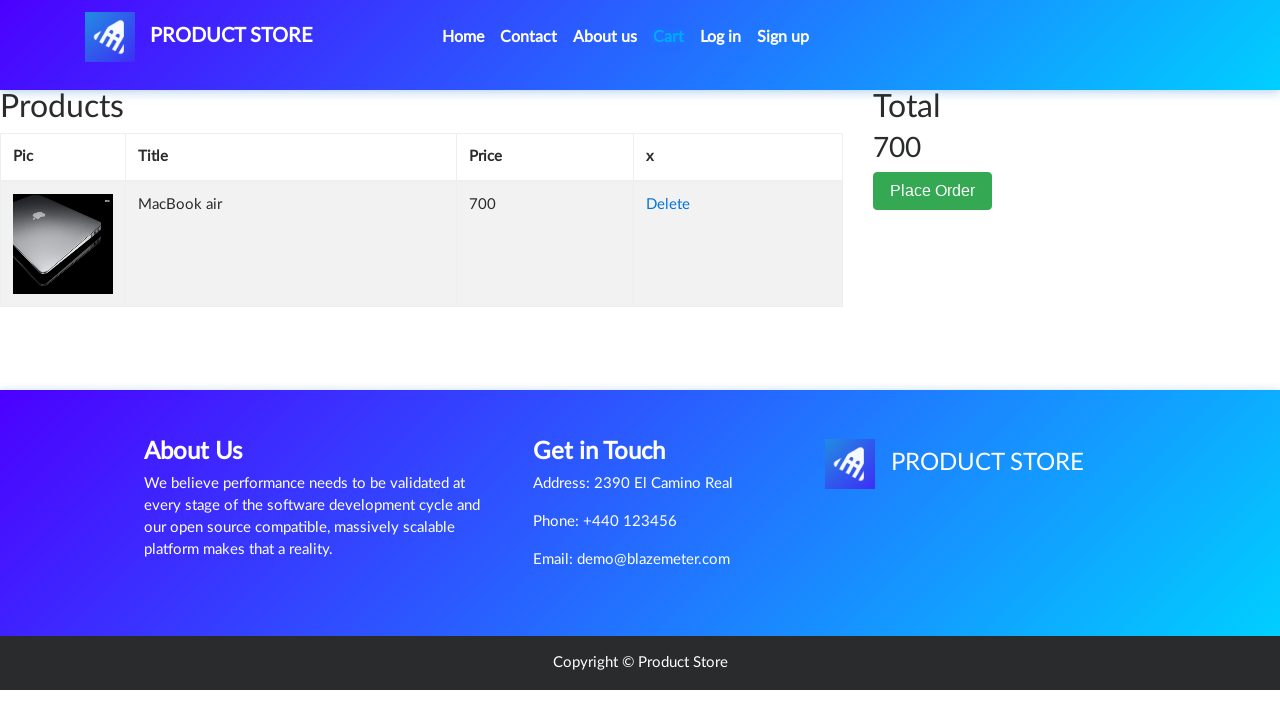

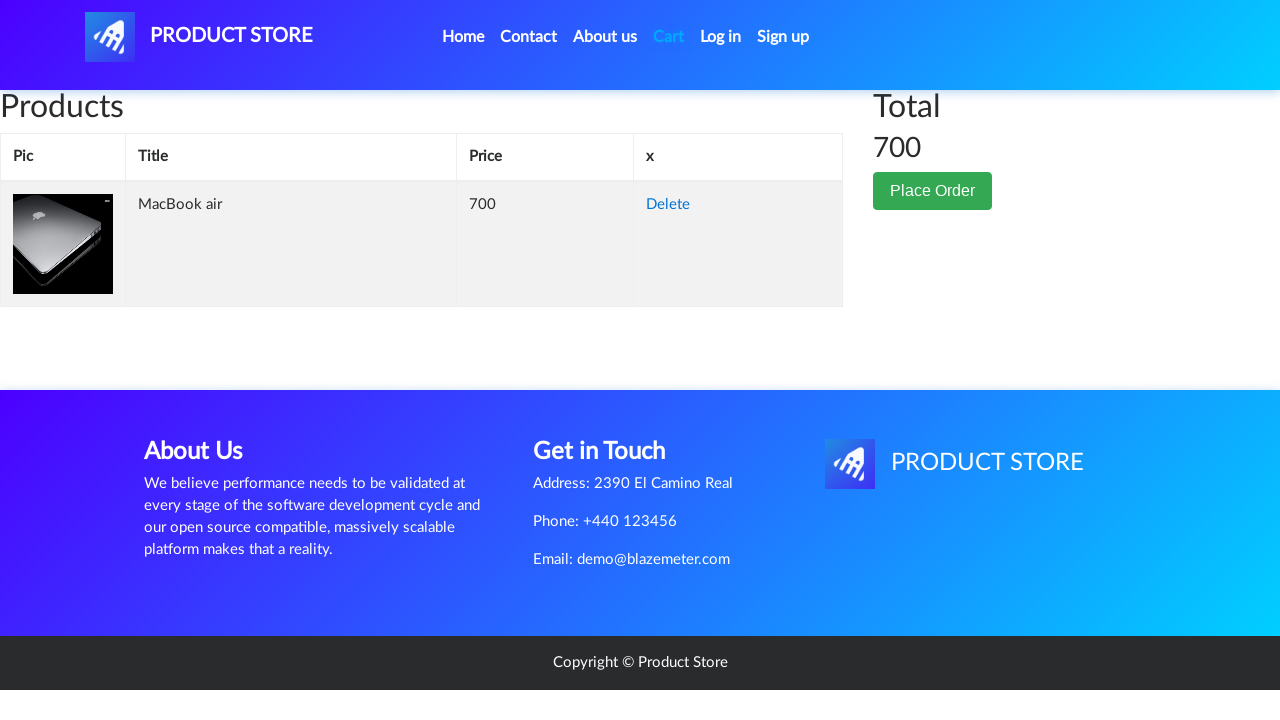